Tests drag-and-drop functionality on jQuery UI demo page by dragging an element into a droppable area within an iframe

Starting URL: https://jqueryui.com/droppable/

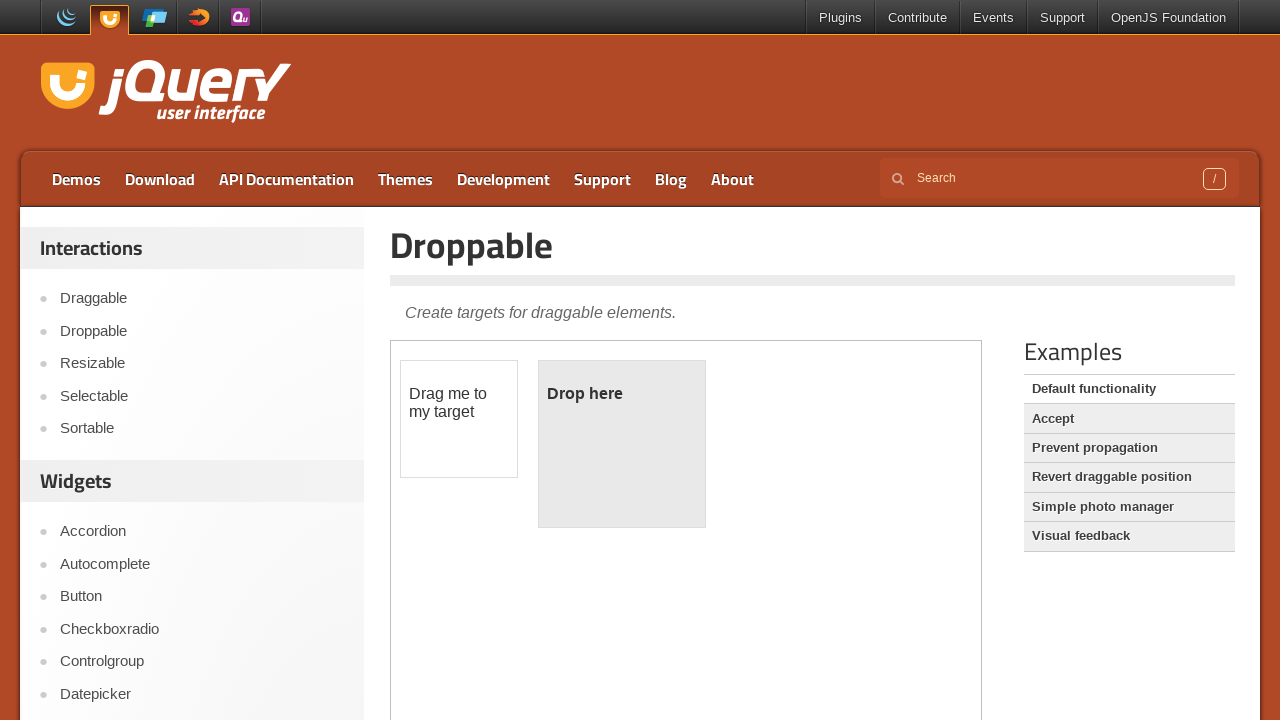

Located the iframe containing the drag-drop demo
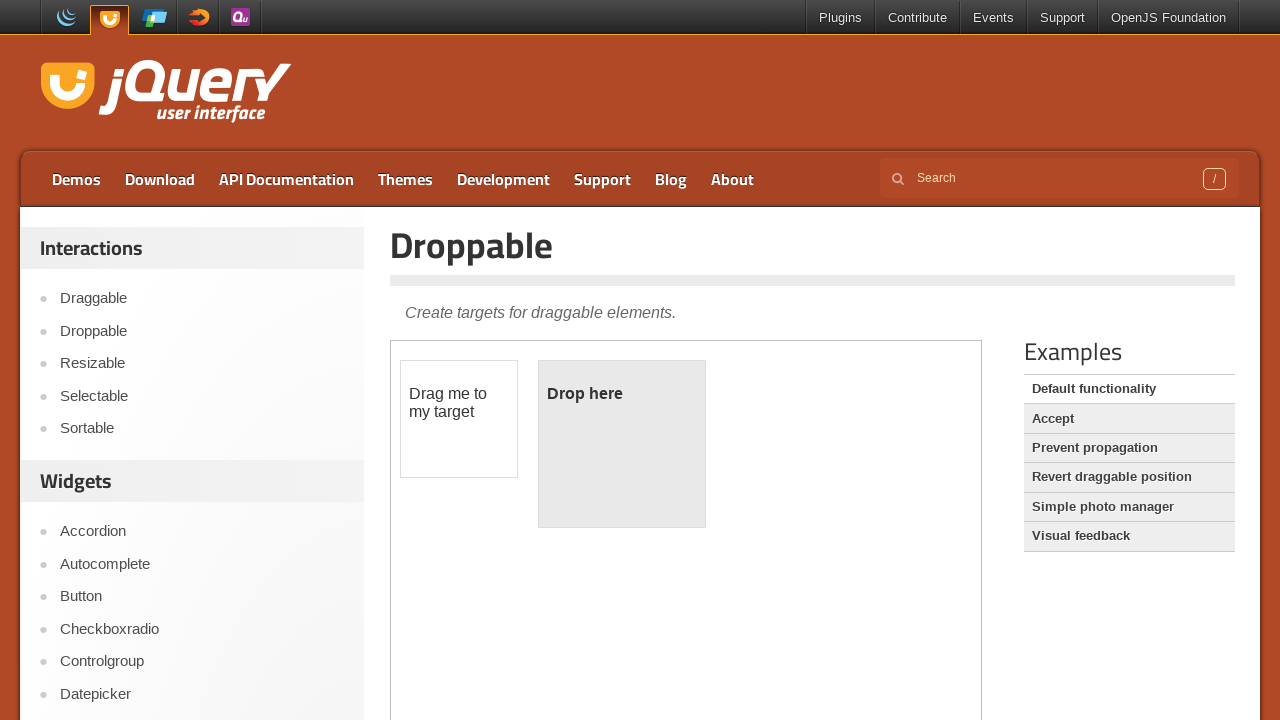

Located the draggable element within the iframe
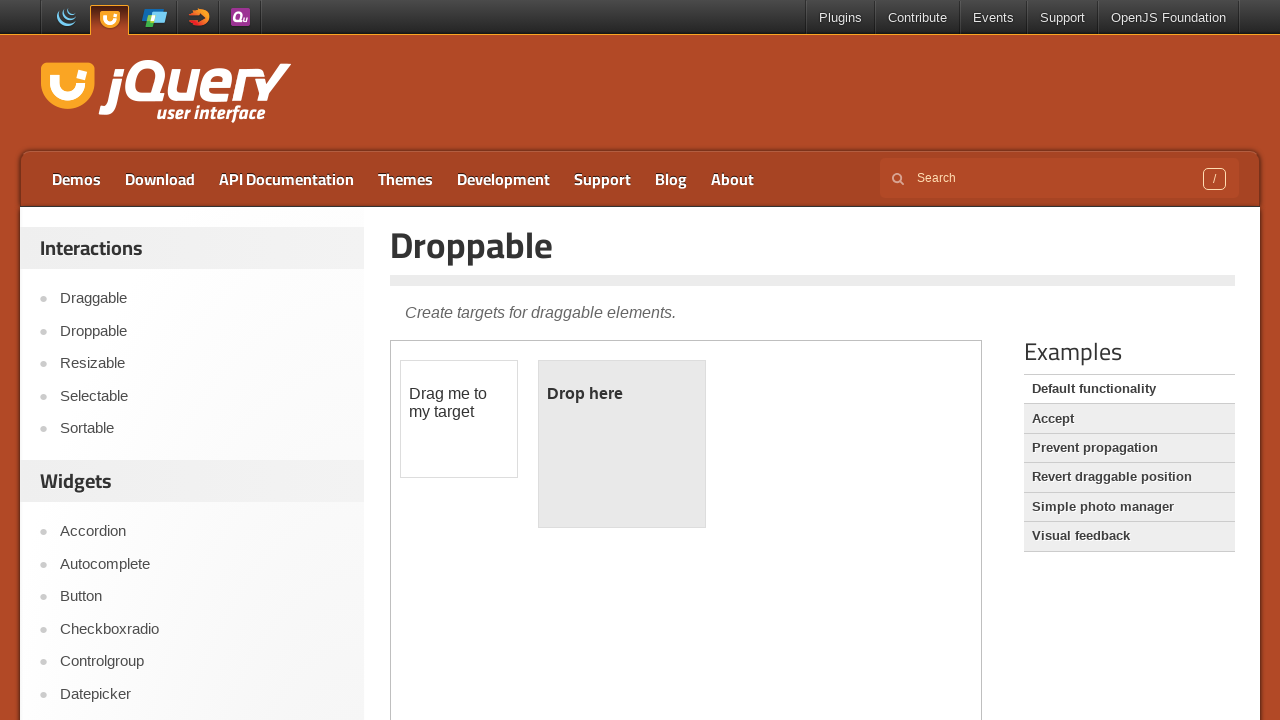

Located the droppable target element within the iframe
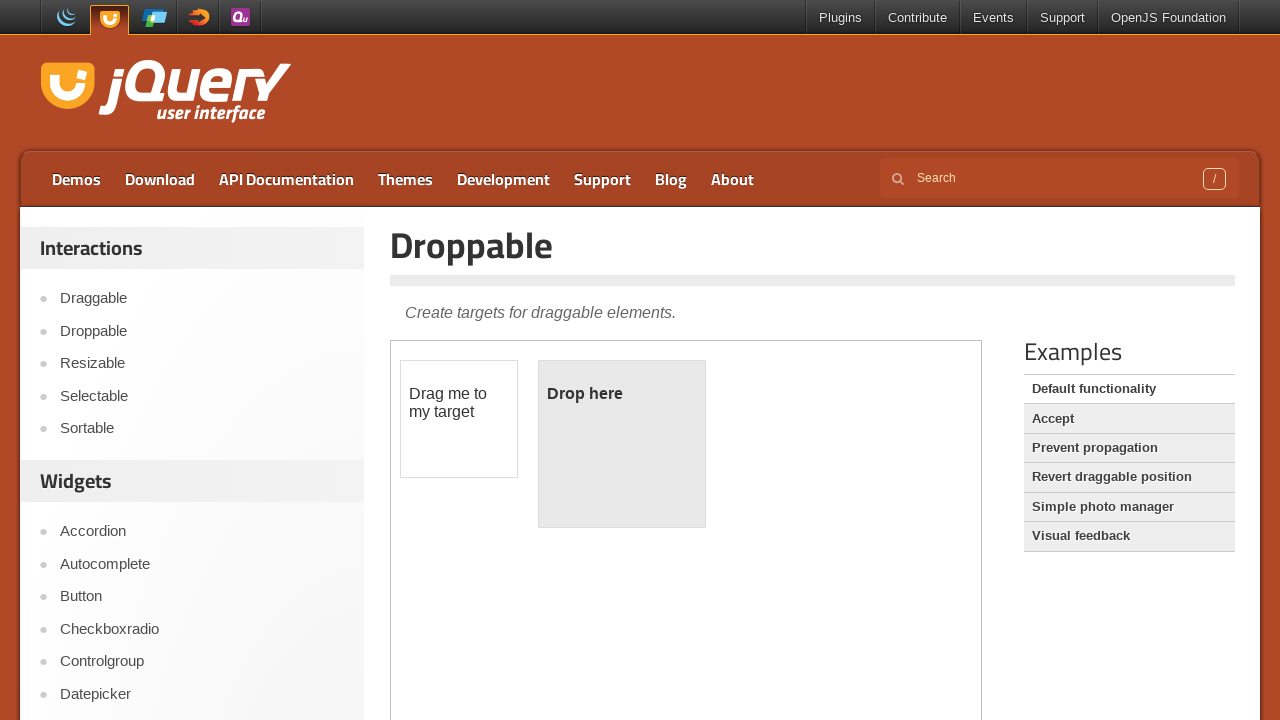

Dragged the draggable element onto the droppable target at (622, 444)
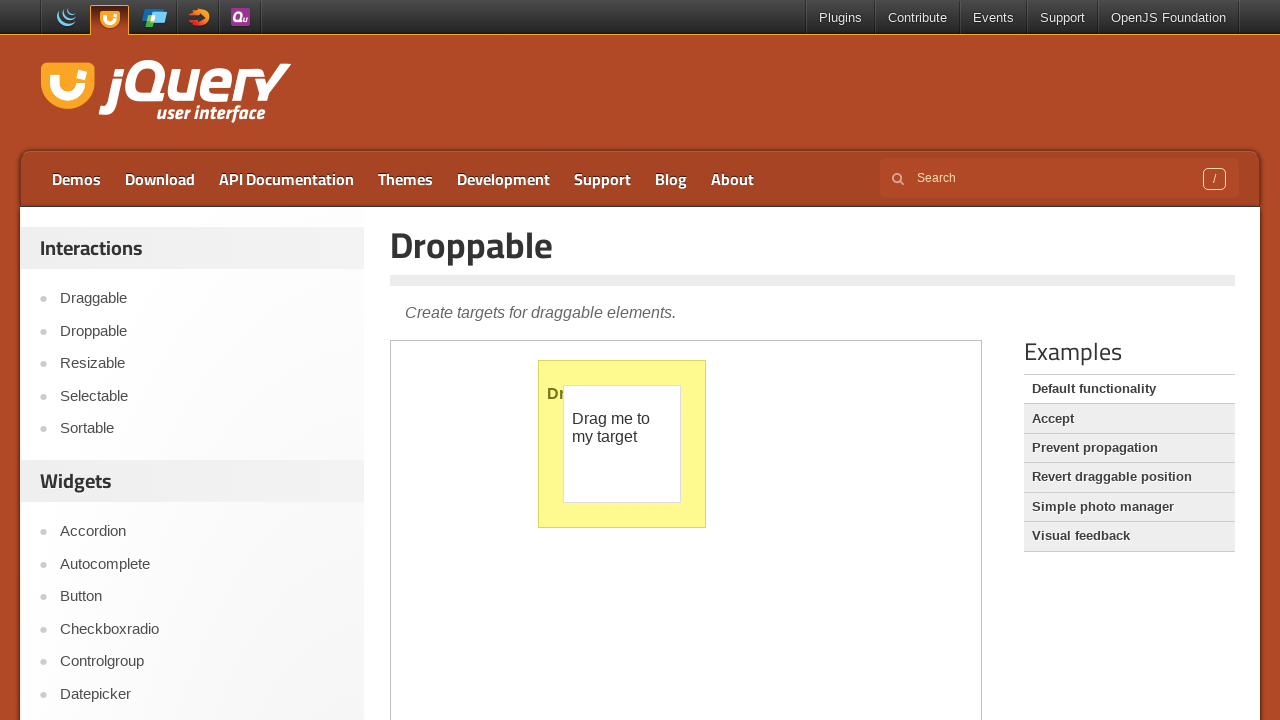

Retrieved the text content of the droppable element to verify drop status
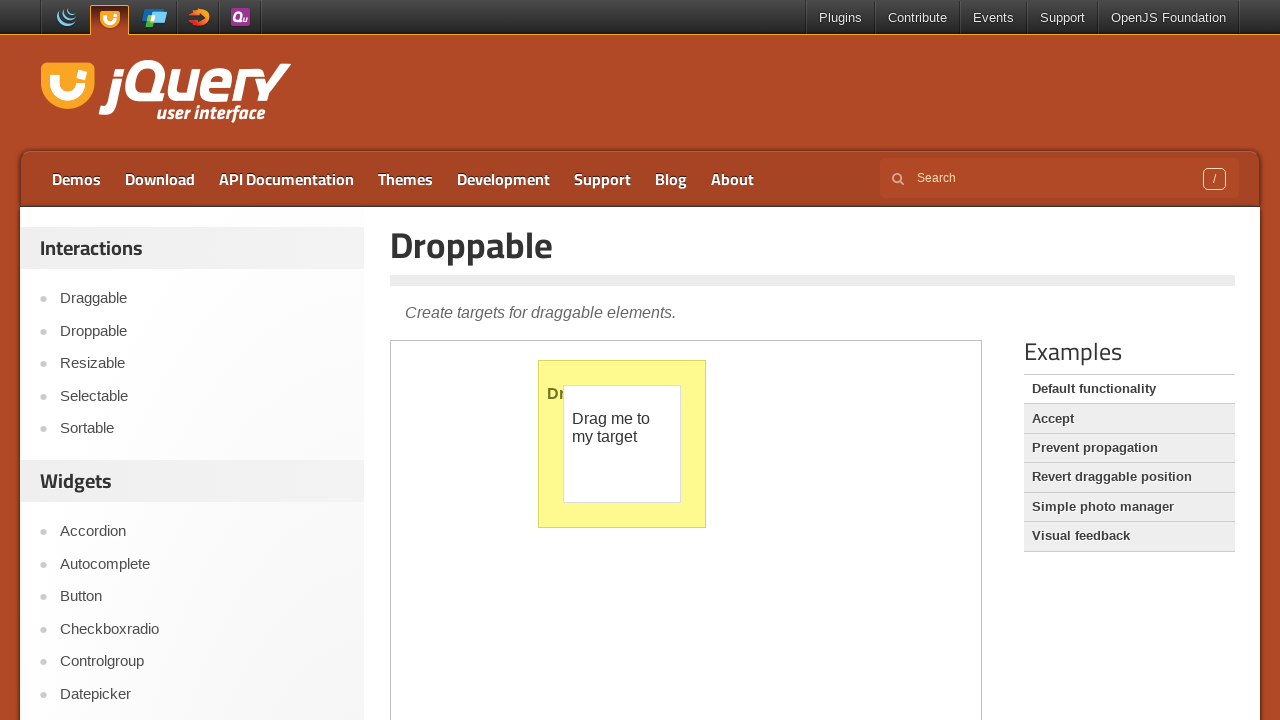

Verified that 'Dropped!' text is present, confirming successful drag-and-drop operation
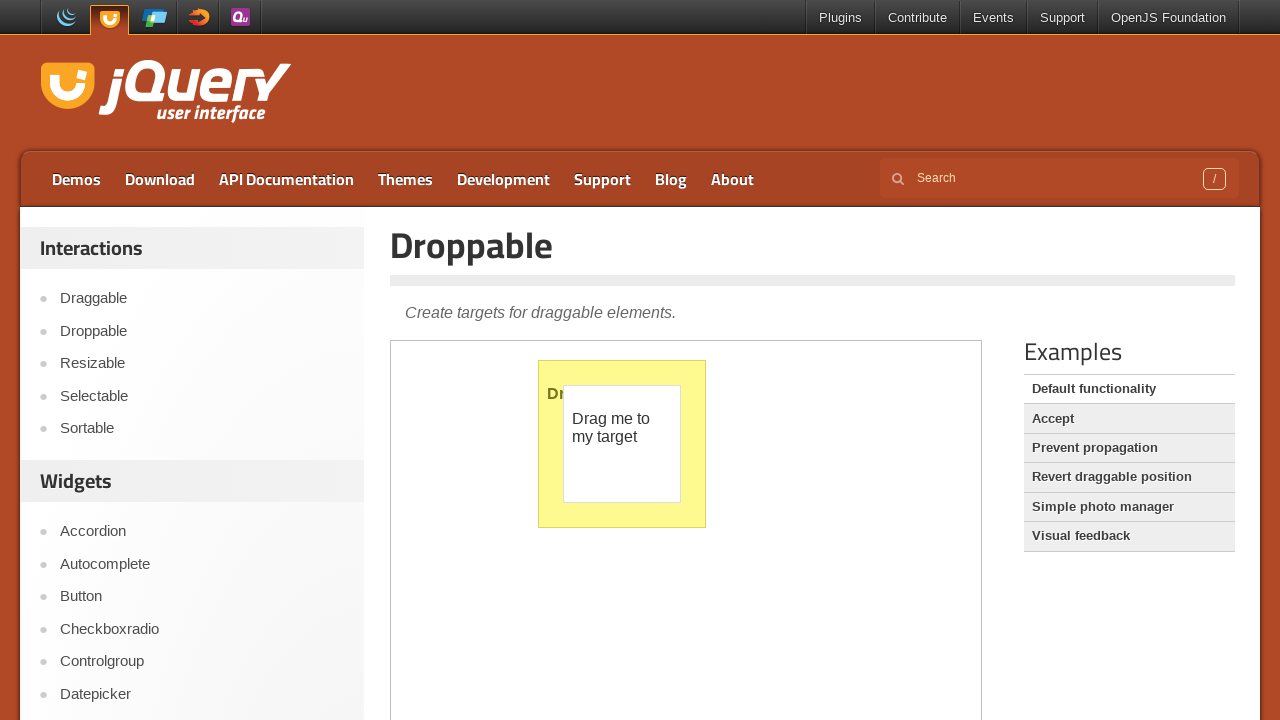

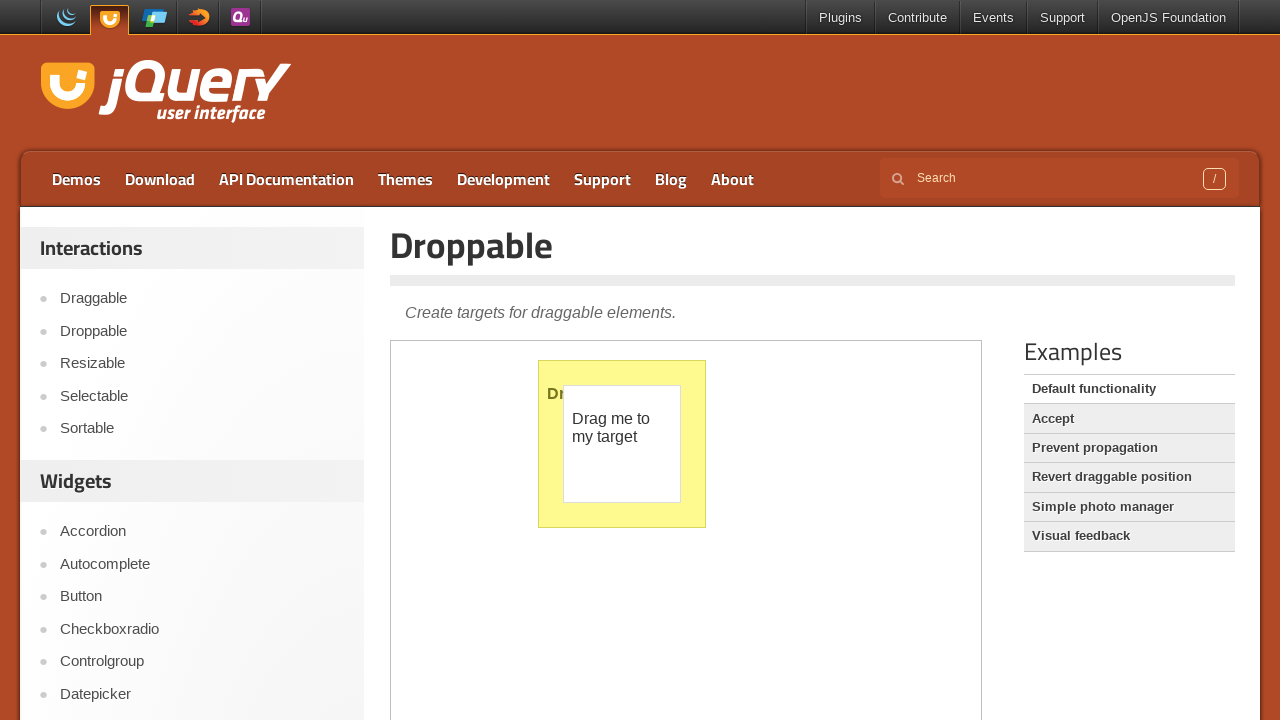